Searches for the name "Judy" in the search field on a banking demo website

Starting URL: http://zero.webappsecurity.com/index.html

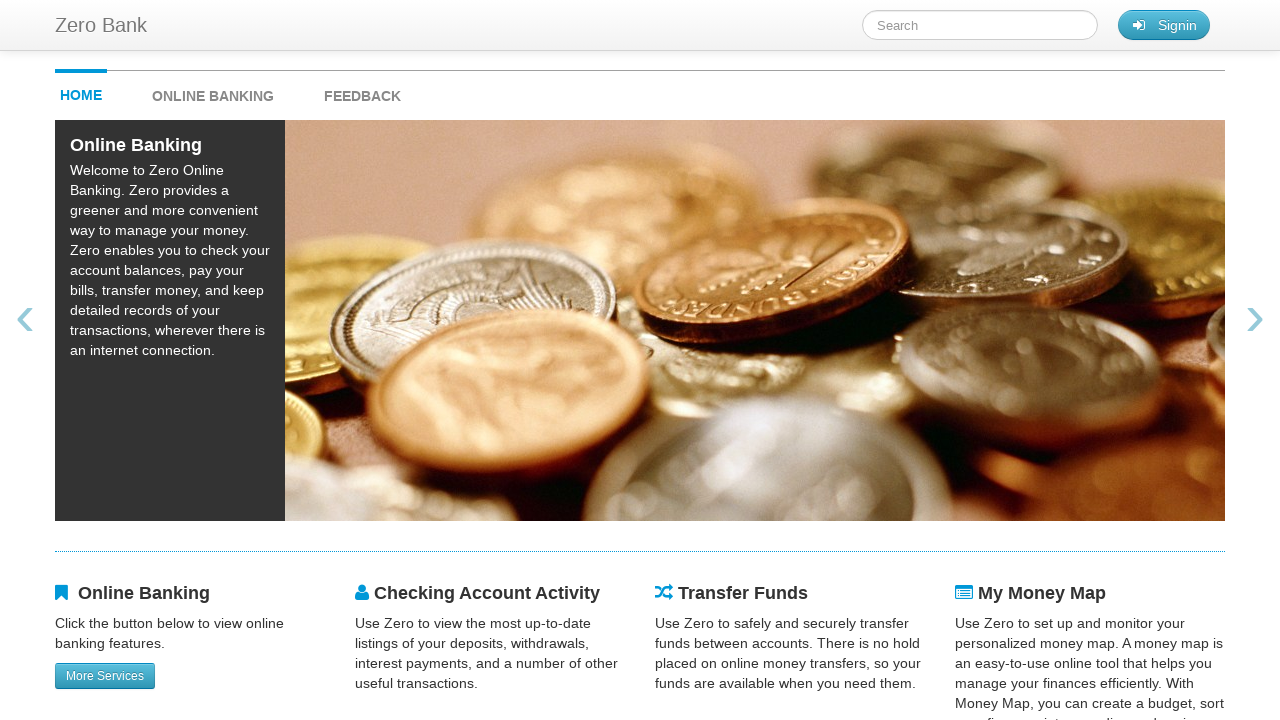

Filled search field with 'Judy' on #searchTerm
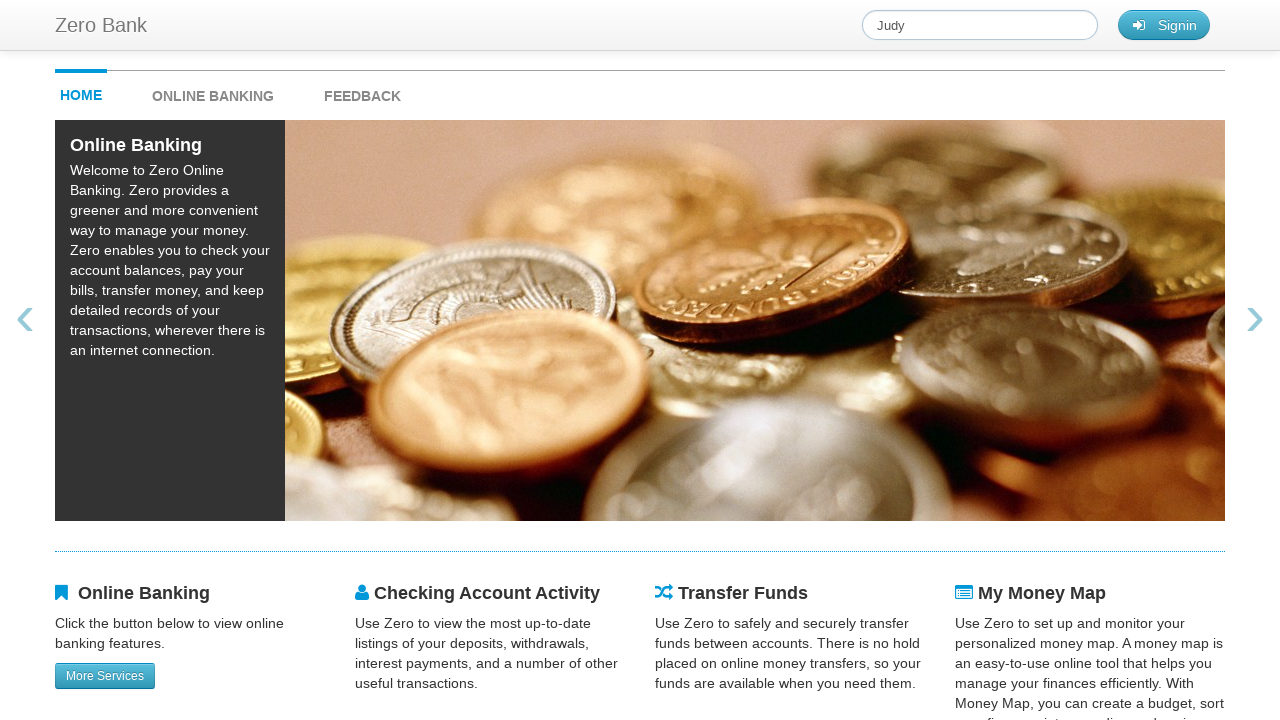

Waited 1000ms for search results to load
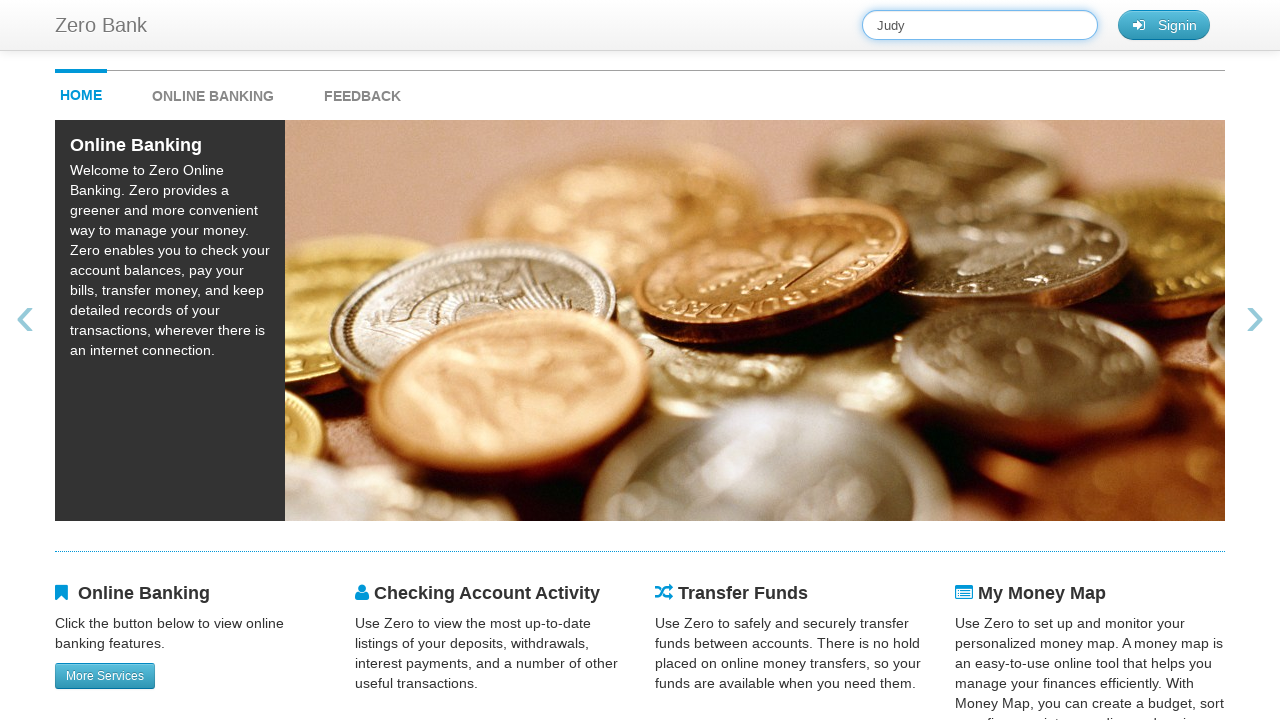

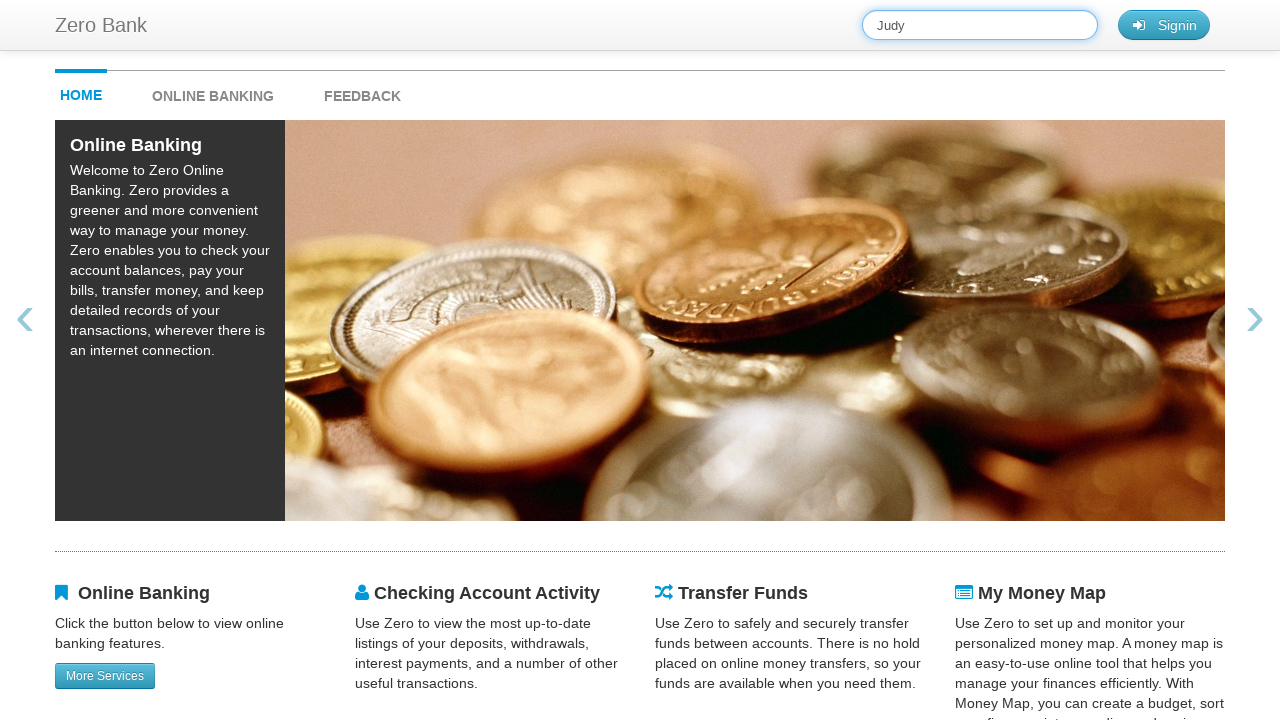